Waits for elements containing "dev magic" text to become visible on a synchronization demo page

Starting URL: https://kristinek.github.io/site/examples/sync

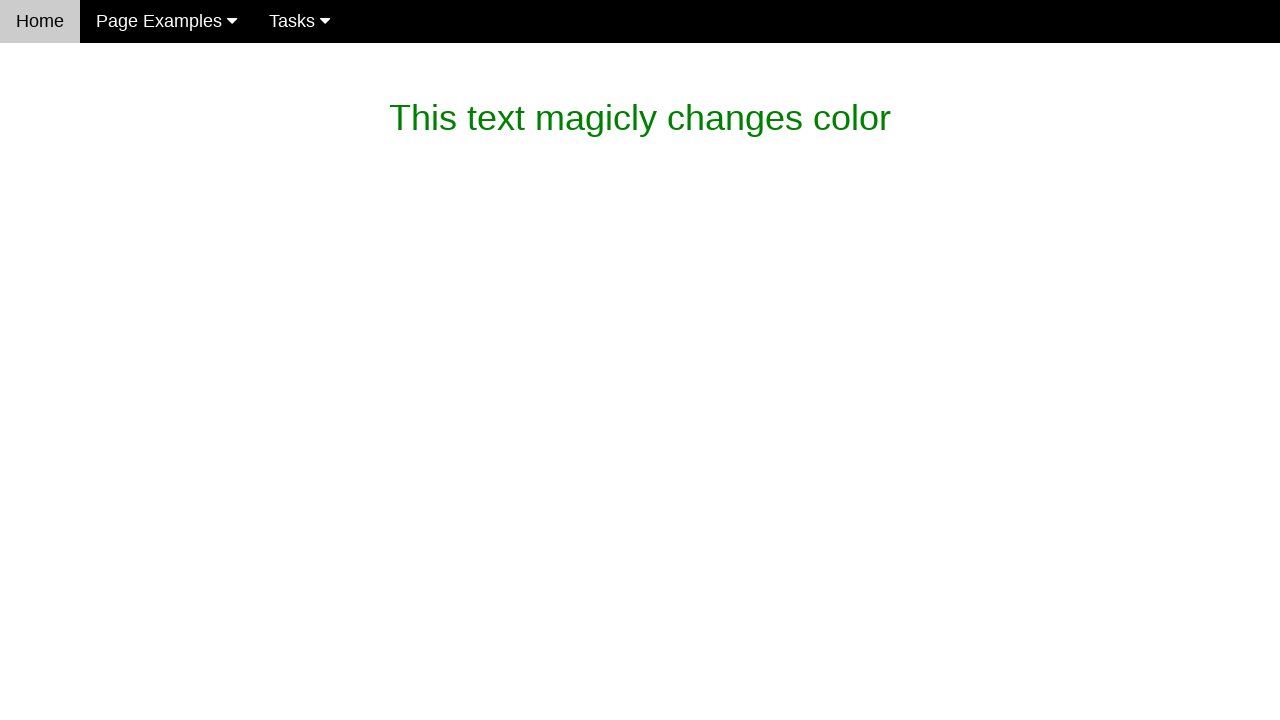

Navigated to synchronization demo page
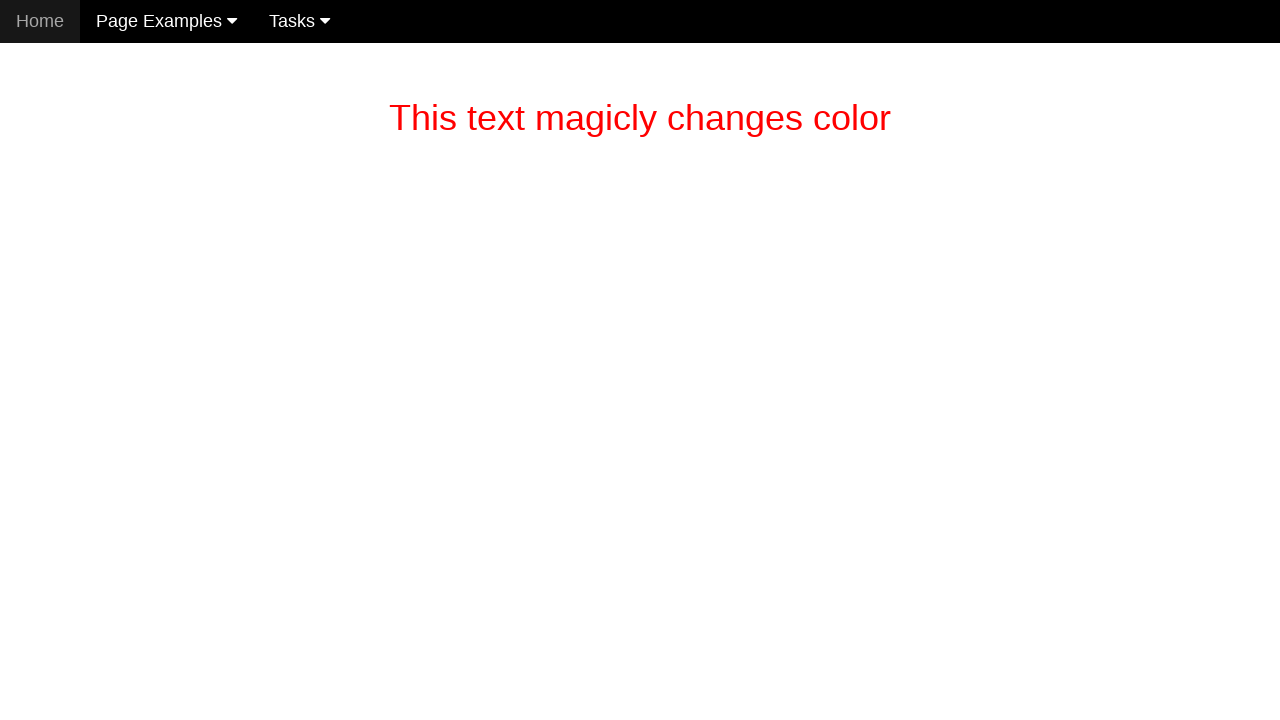

Waited for element containing 'dev magic' text to become visible
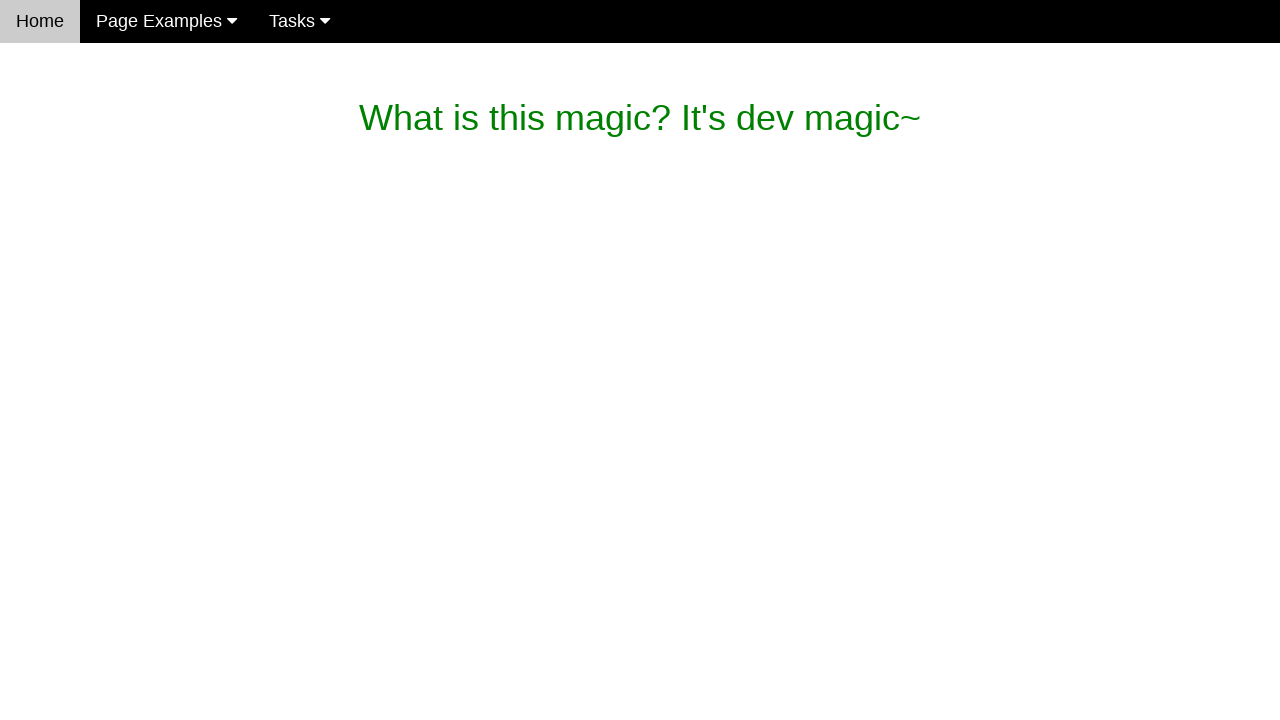

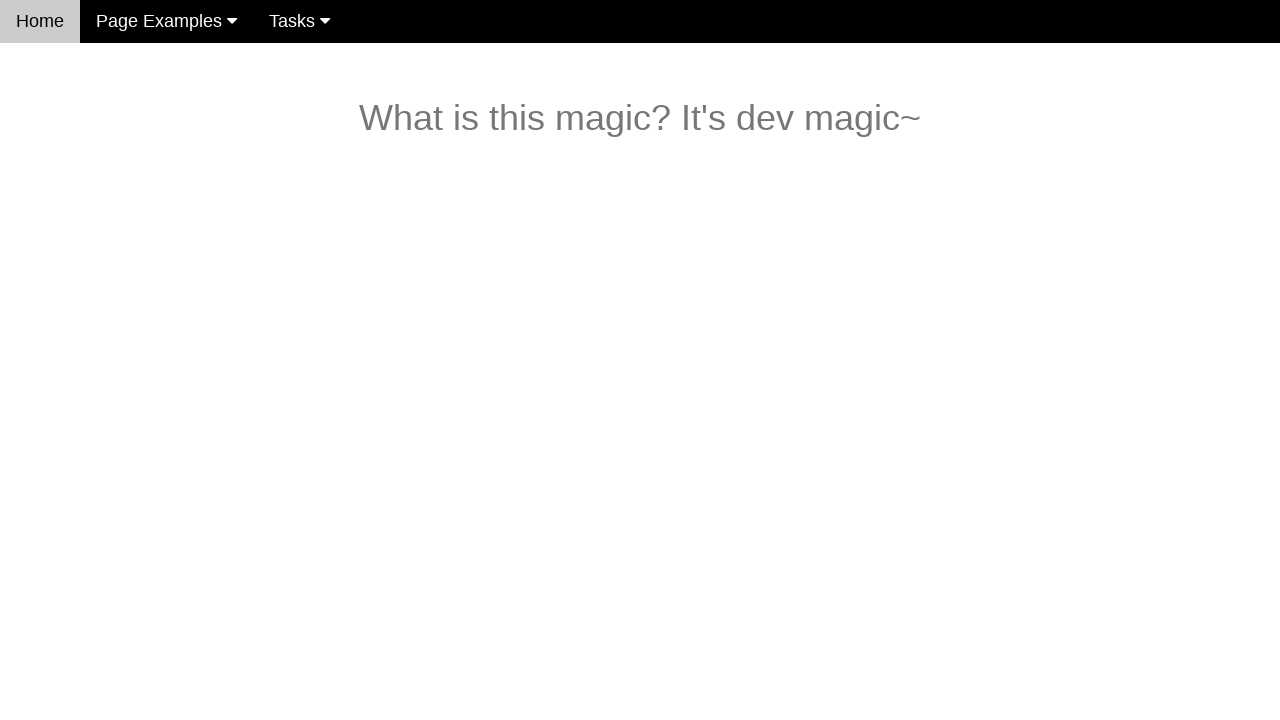